Tests checkbox interactions on a registration form by verifying checkbox states and clicking checkboxes

Starting URL: http://demo.automationtesting.in/Register.html

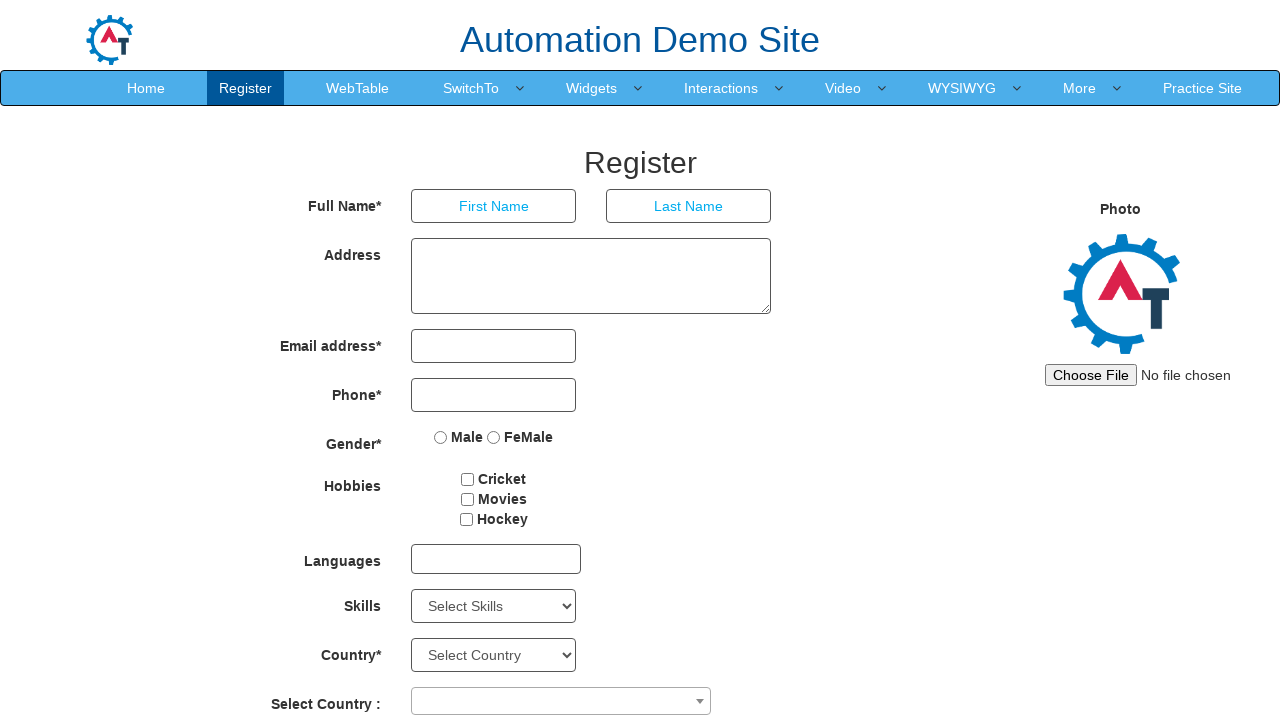

Verified first checkbox is not selected in default state
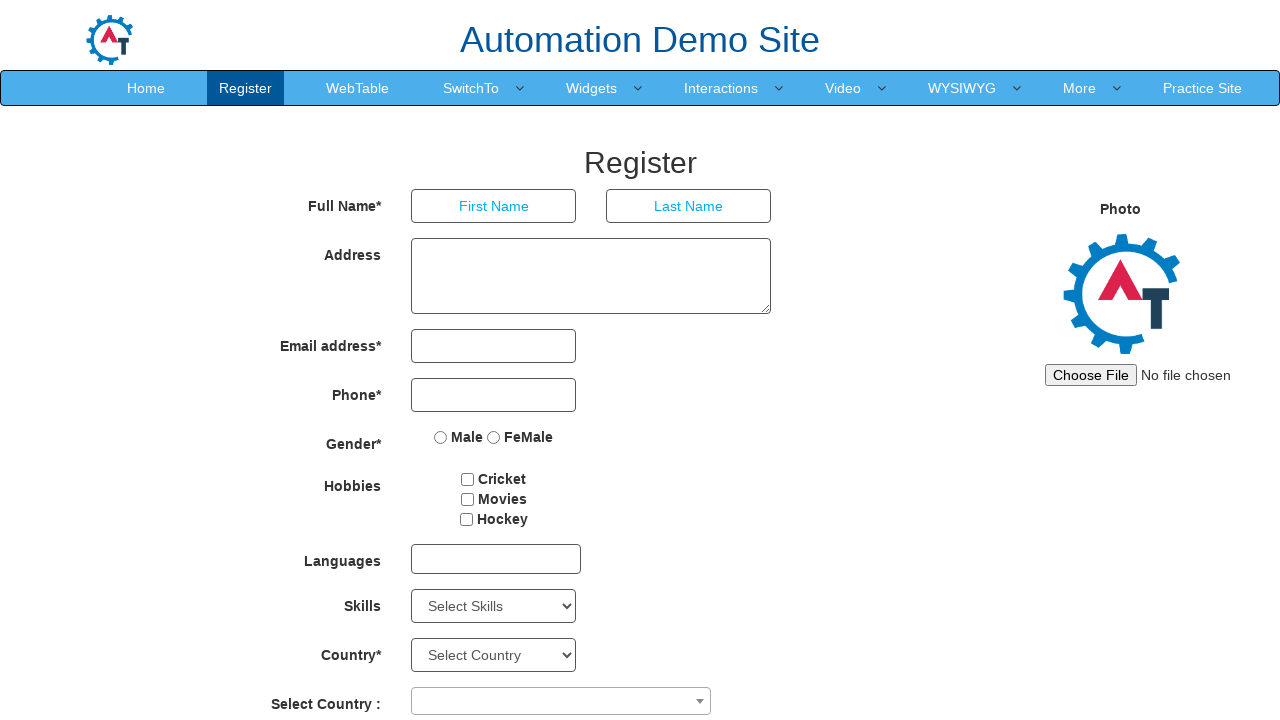

Clicked second checkbox at (467, 499) on #checkbox2
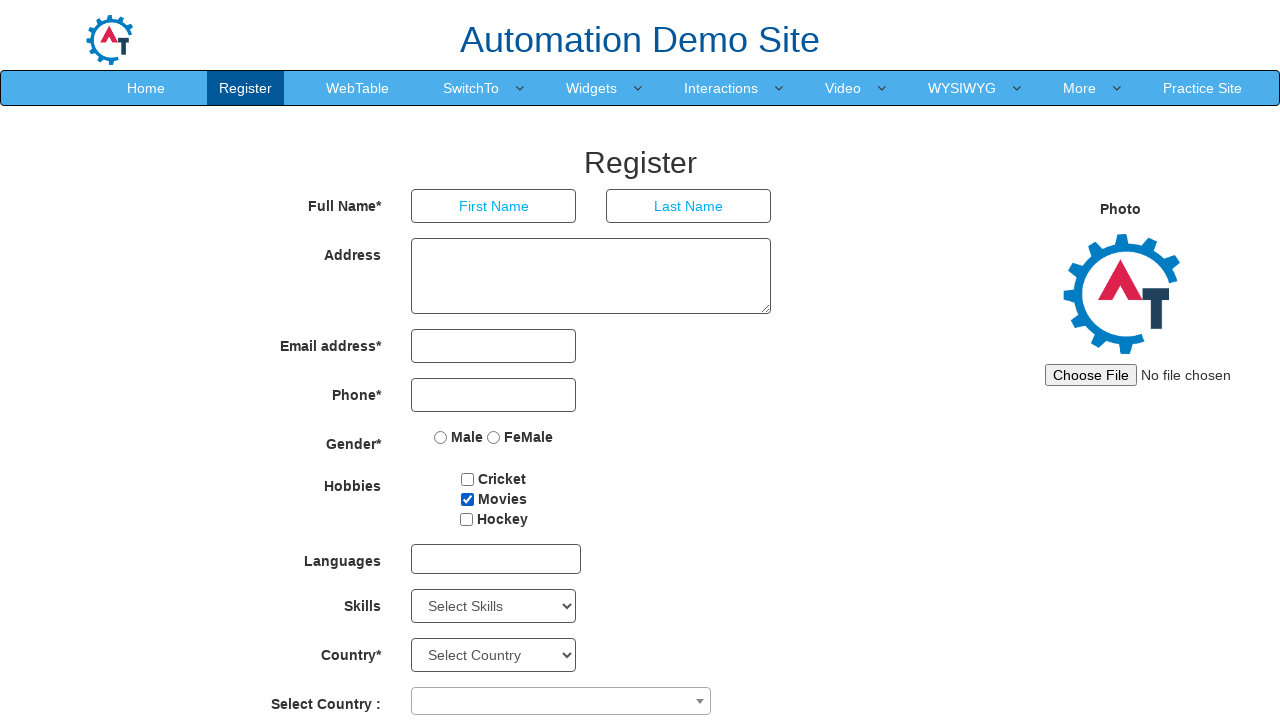

Verified second checkbox is selected after clicking
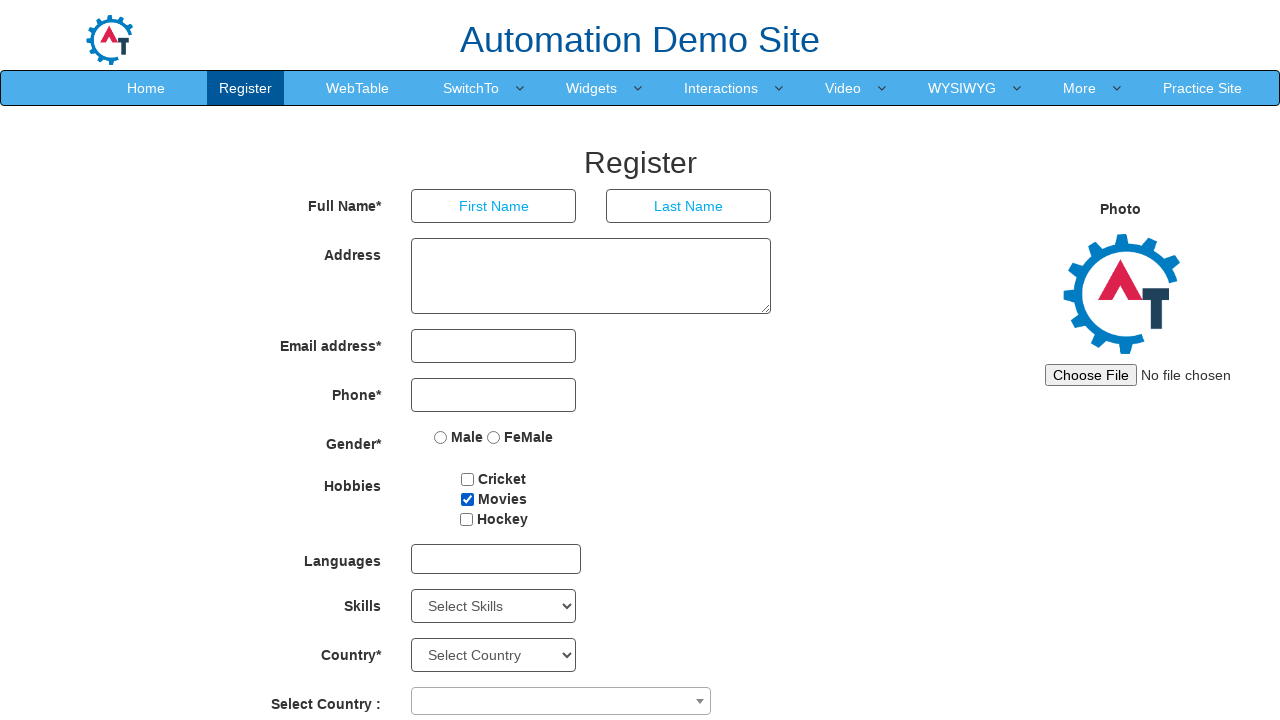

Verified page title is 'Register'
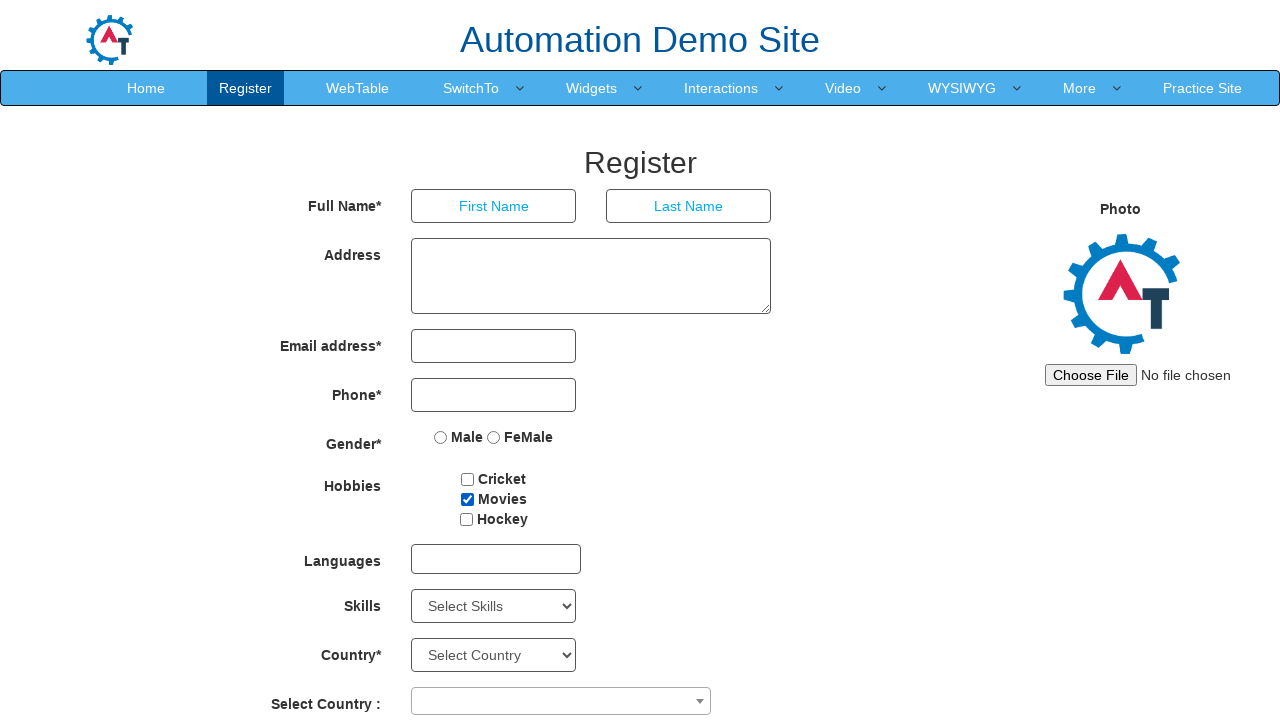

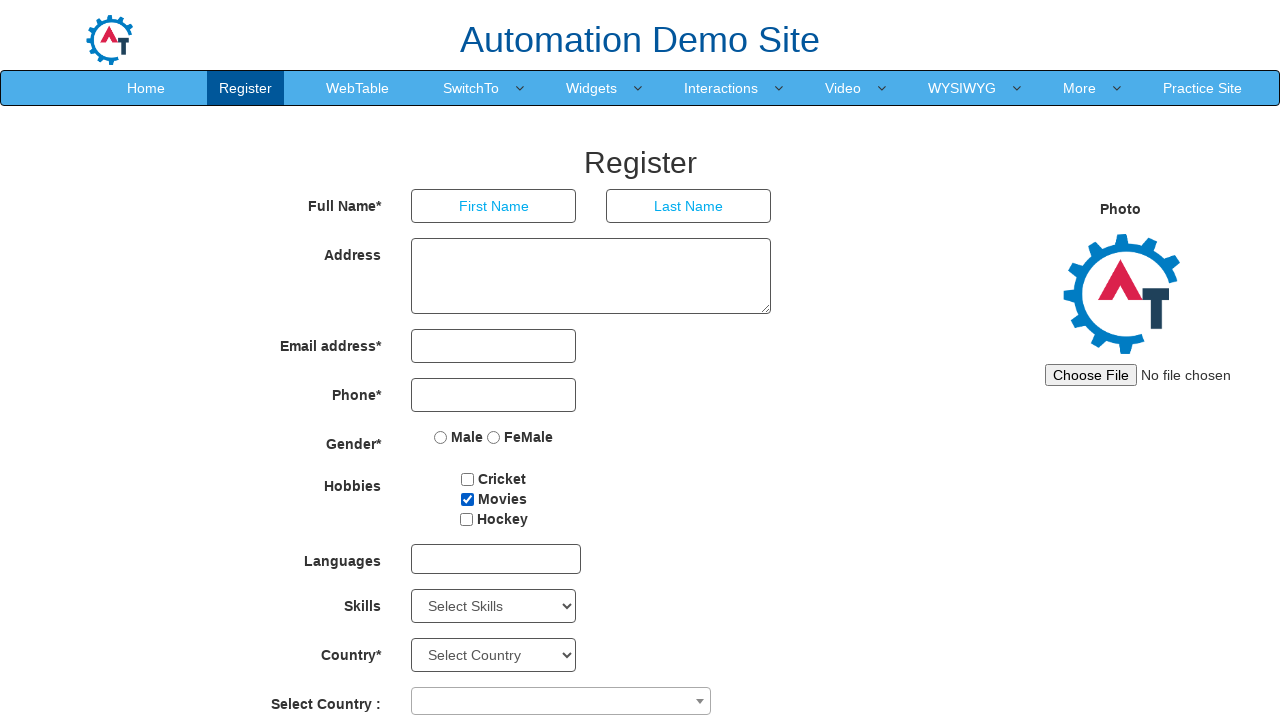